Tests various types of JavaScript alerts including simple alerts, confirmation dialogs, and prompt alerts by triggering and interacting with them

Starting URL: https://www.tutorialspoint.com/selenium/practice/alerts.php

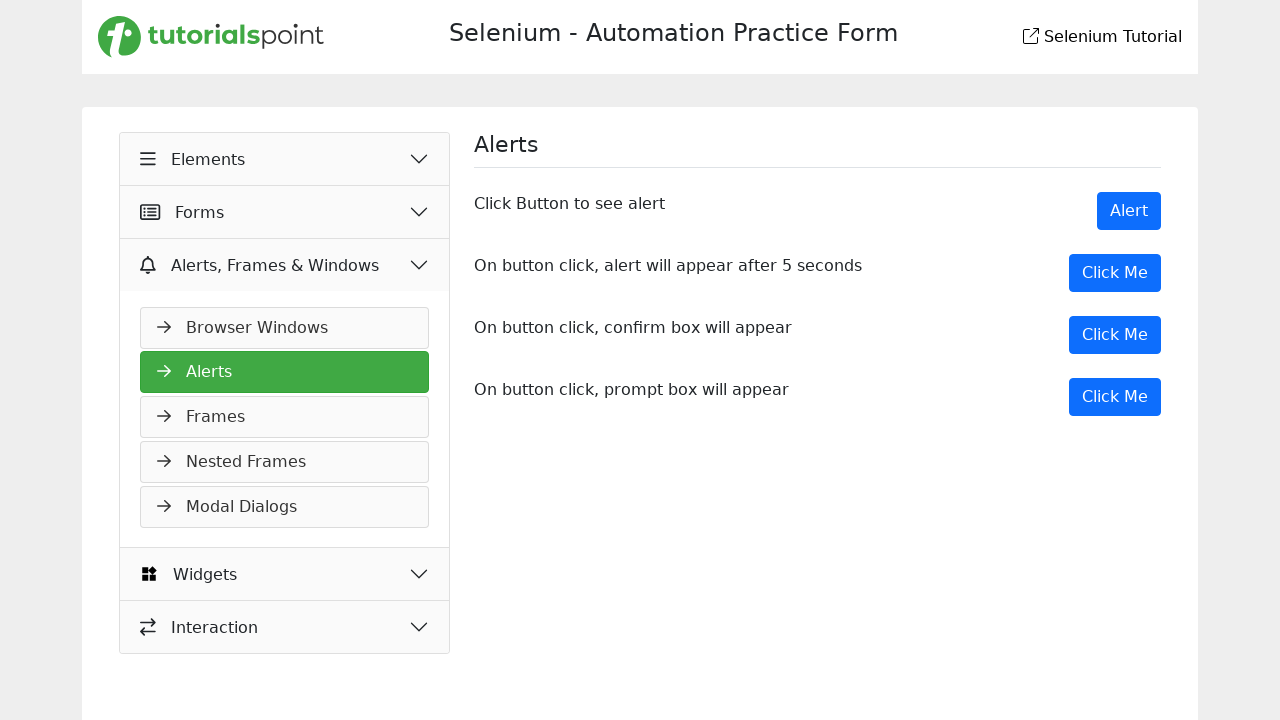

Clicked button to trigger simple alert at (1129, 211) on button[onclick='showAlert()']
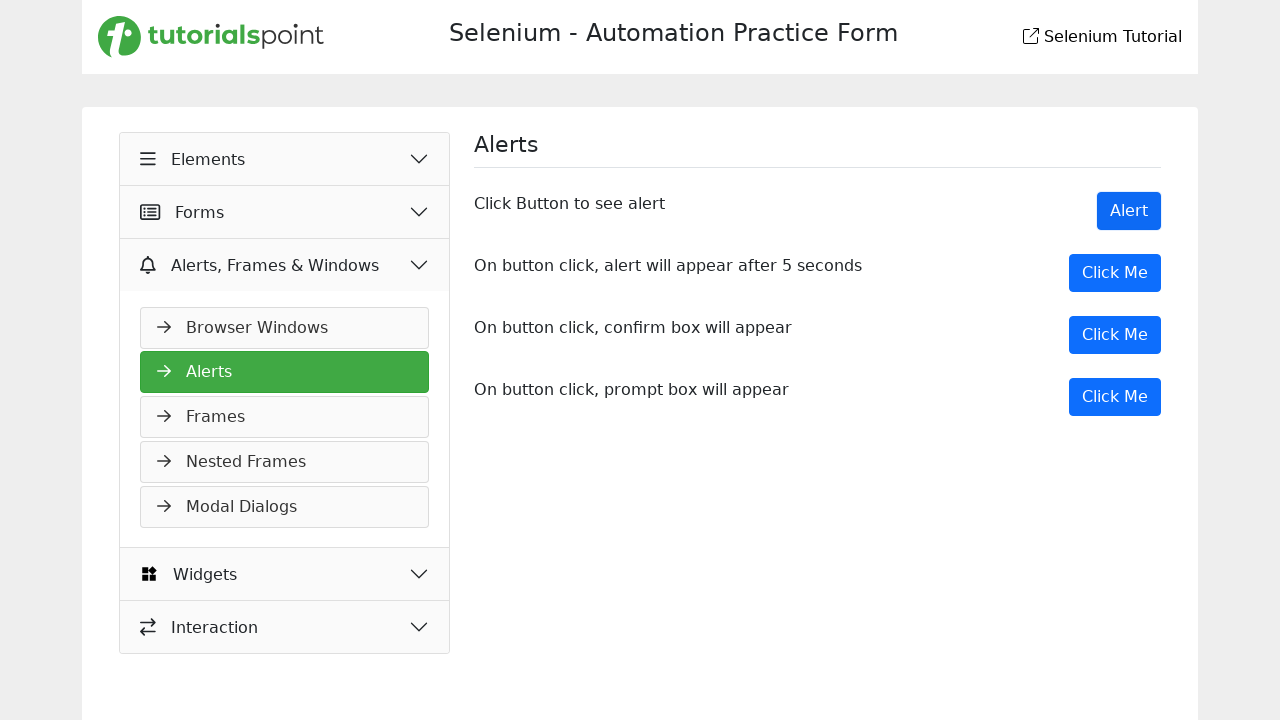

Accepted simple alert dialog
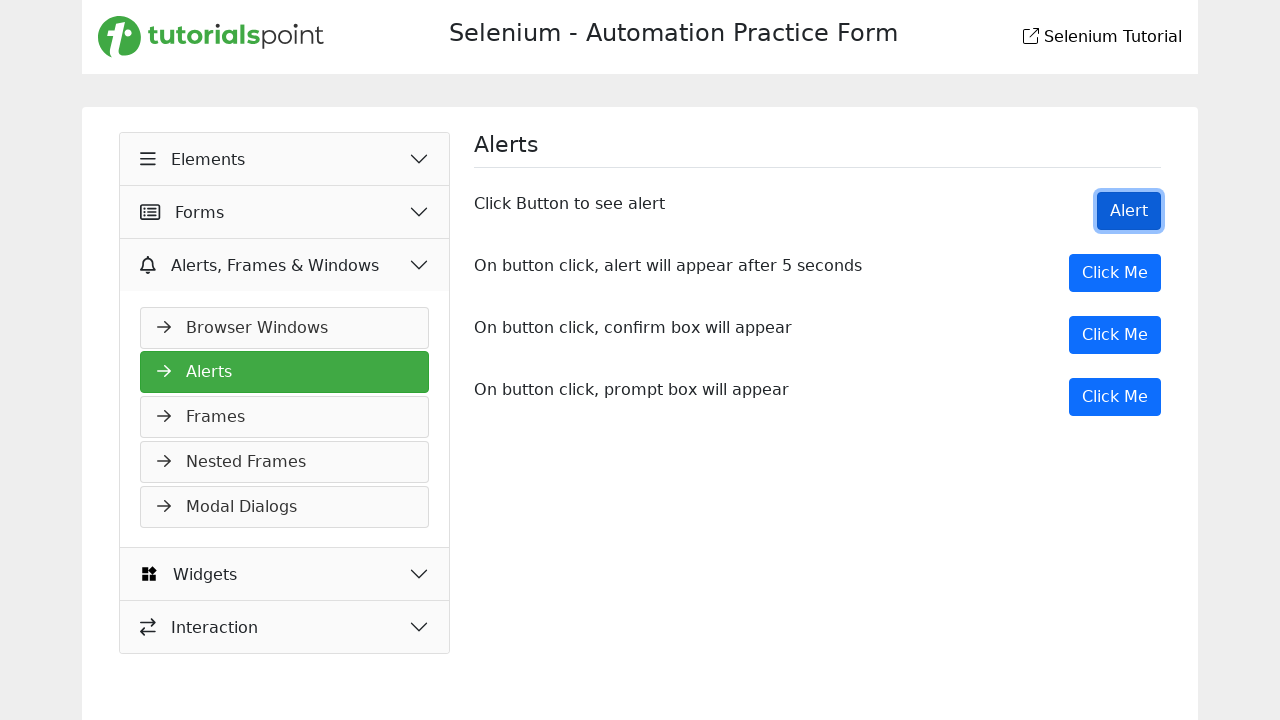

Clicked button to trigger second simple alert at (1115, 273) on button[onclick='myMessage()']
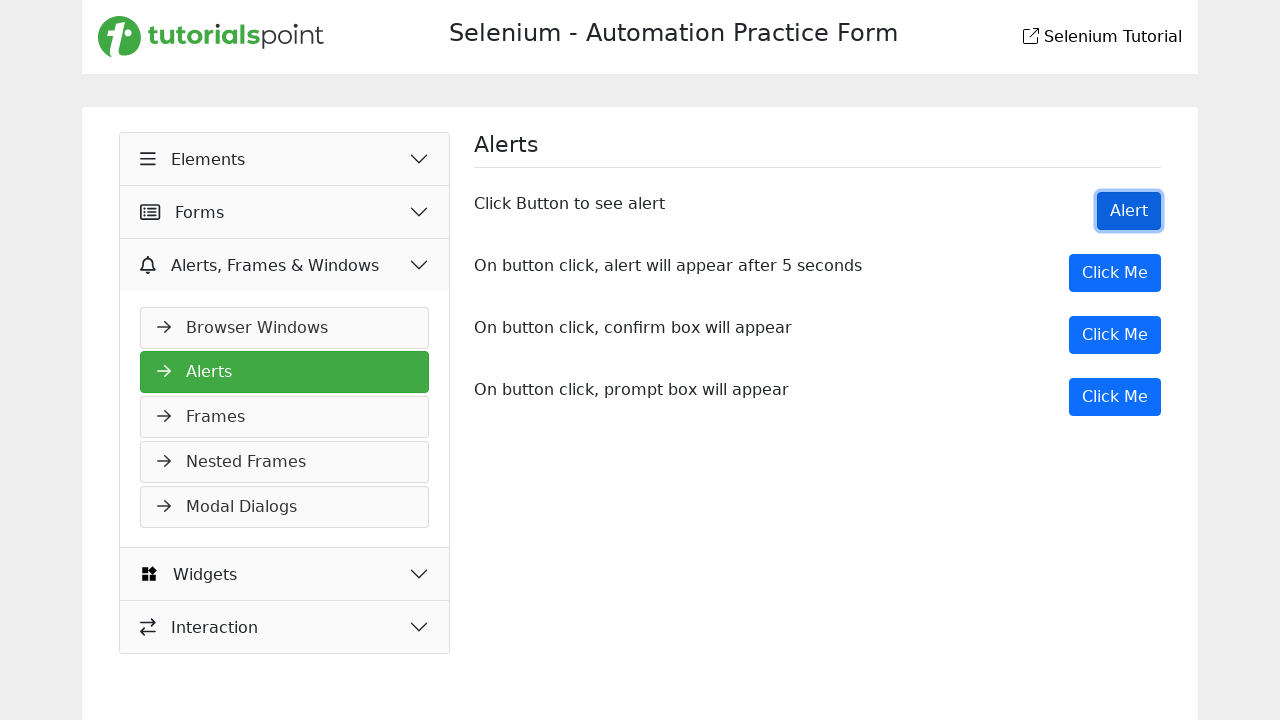

Clicked button to trigger confirmation dialog at (1115, 335) on button[onclick='myDesk()']
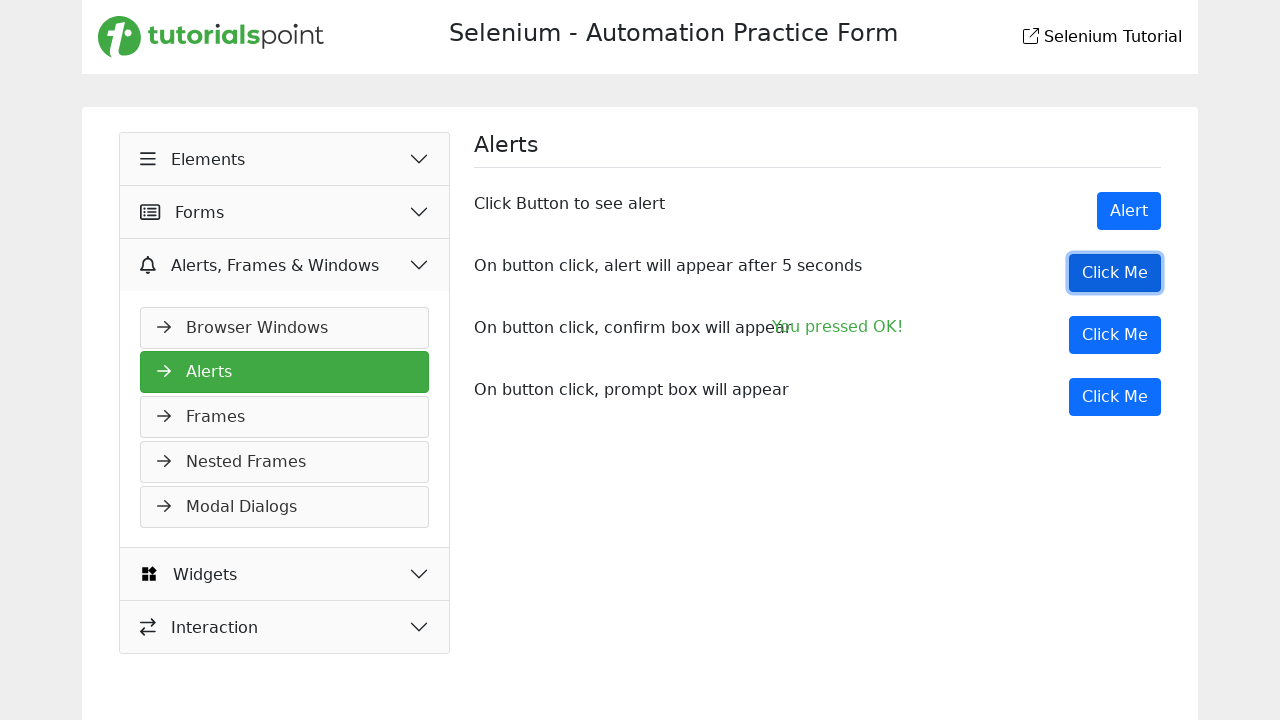

Clicked button to trigger prompt alert at (1115, 397) on button[onclick='myPromp()']
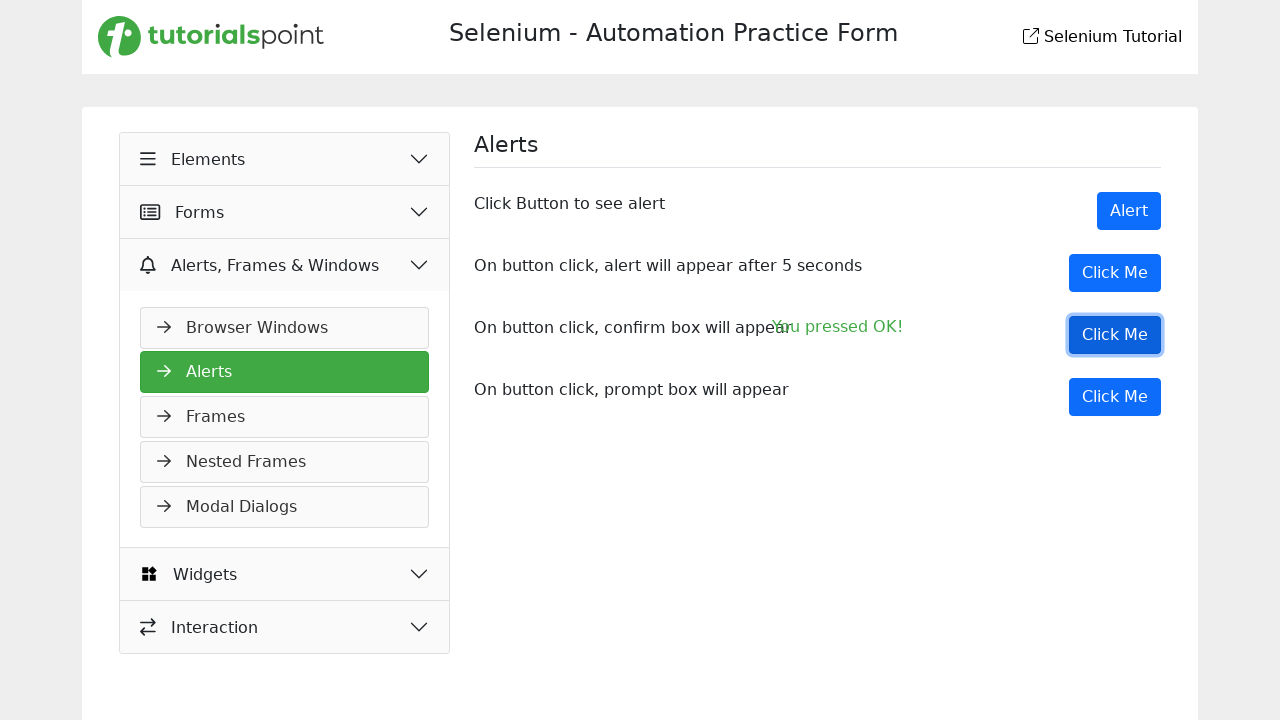

Accepted prompt dialog with input 'VIGNESH'
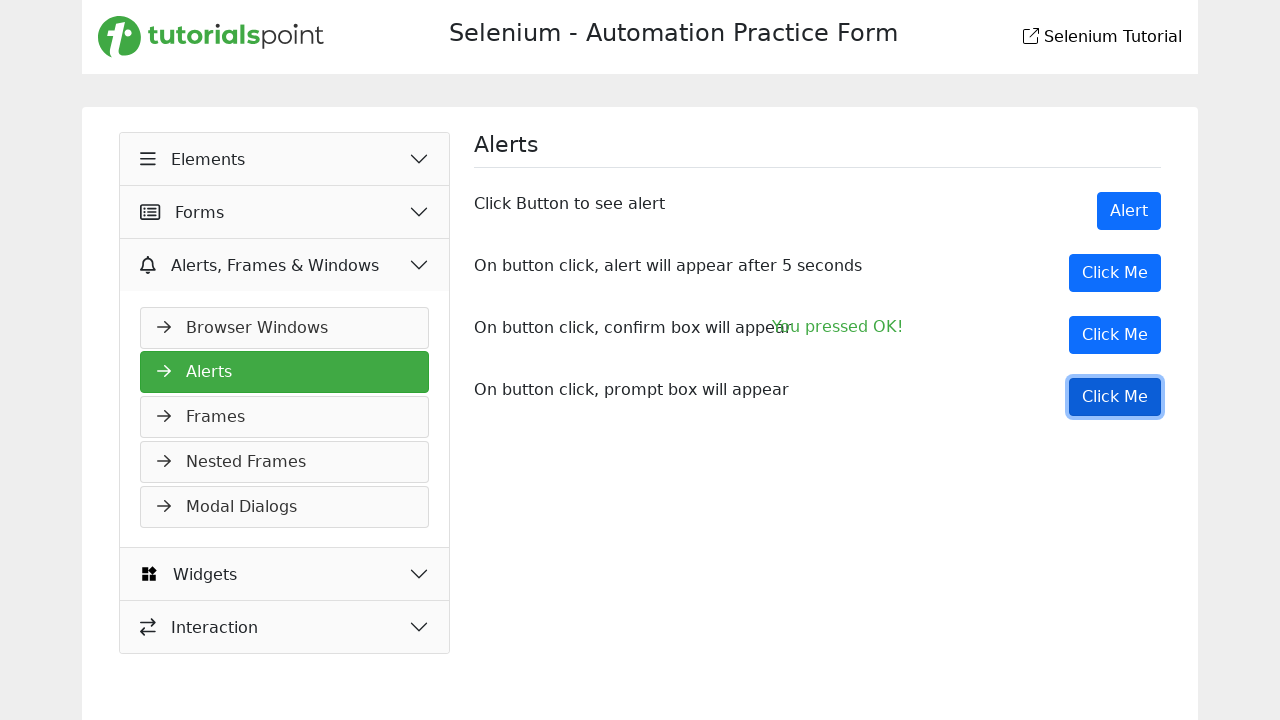

Clicked button to trigger prompt alert again at (1115, 397) on button[onclick='myPromp()']
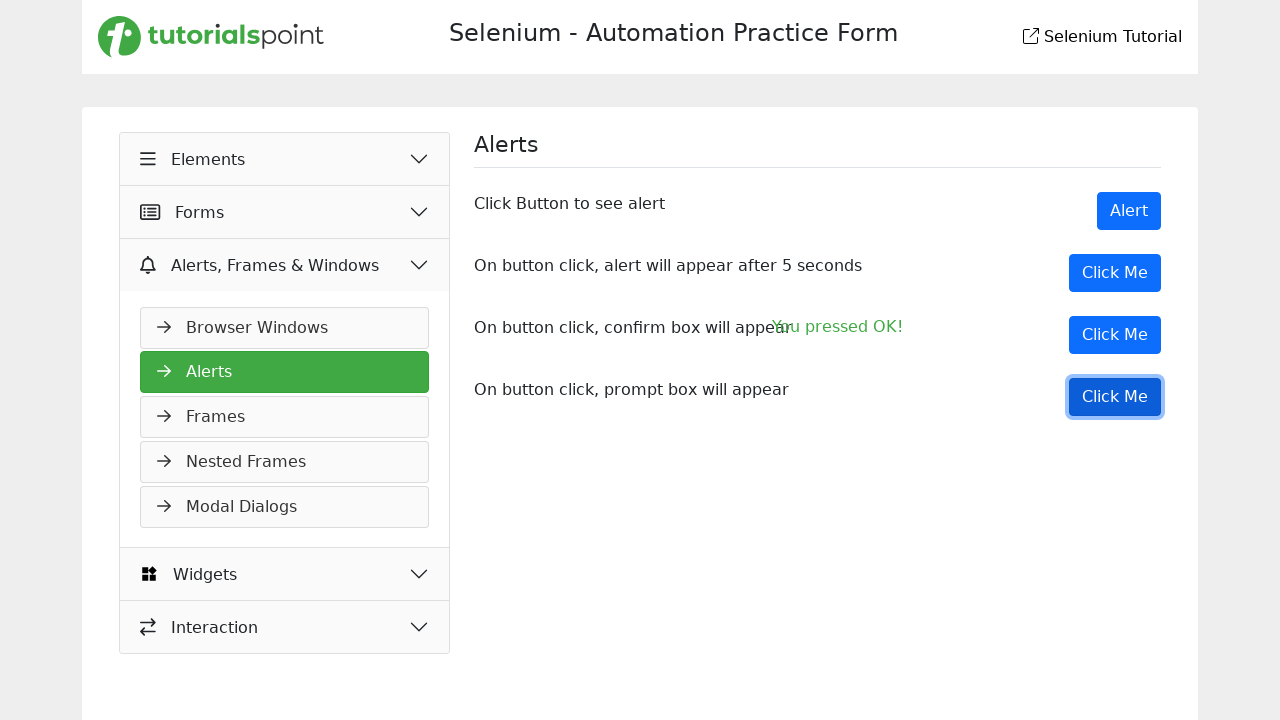

Dismissed prompt dialog
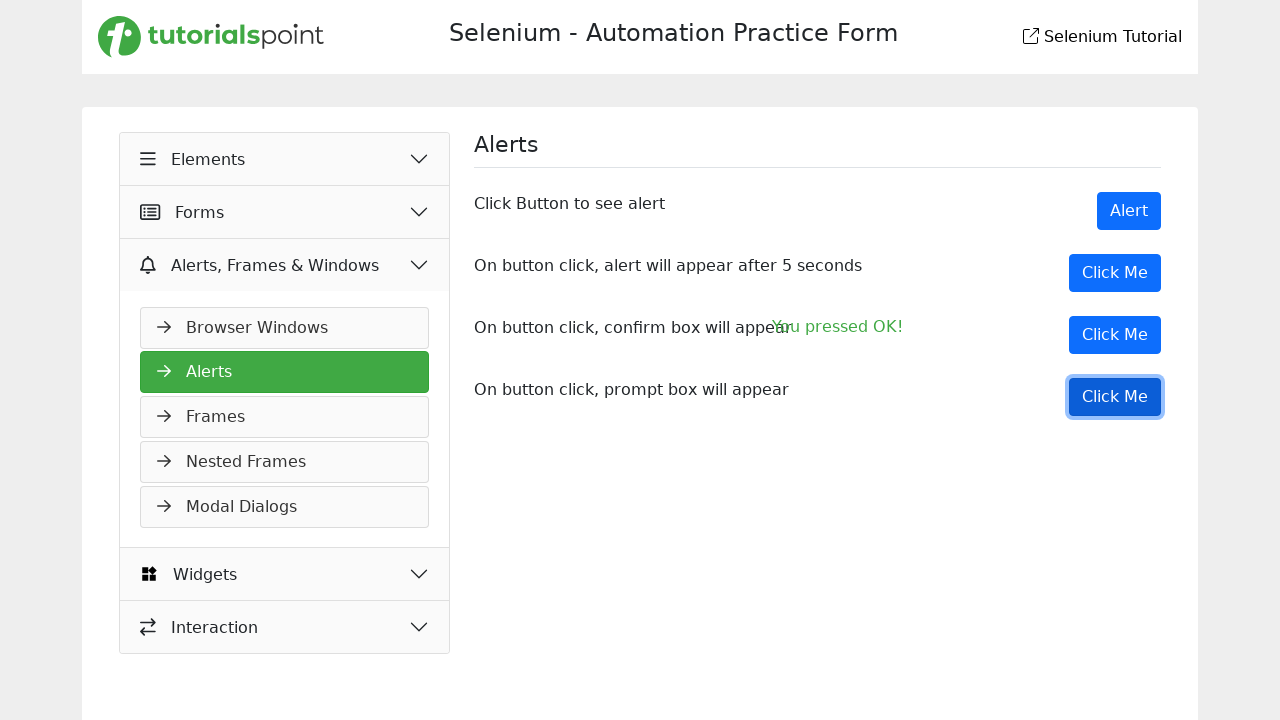

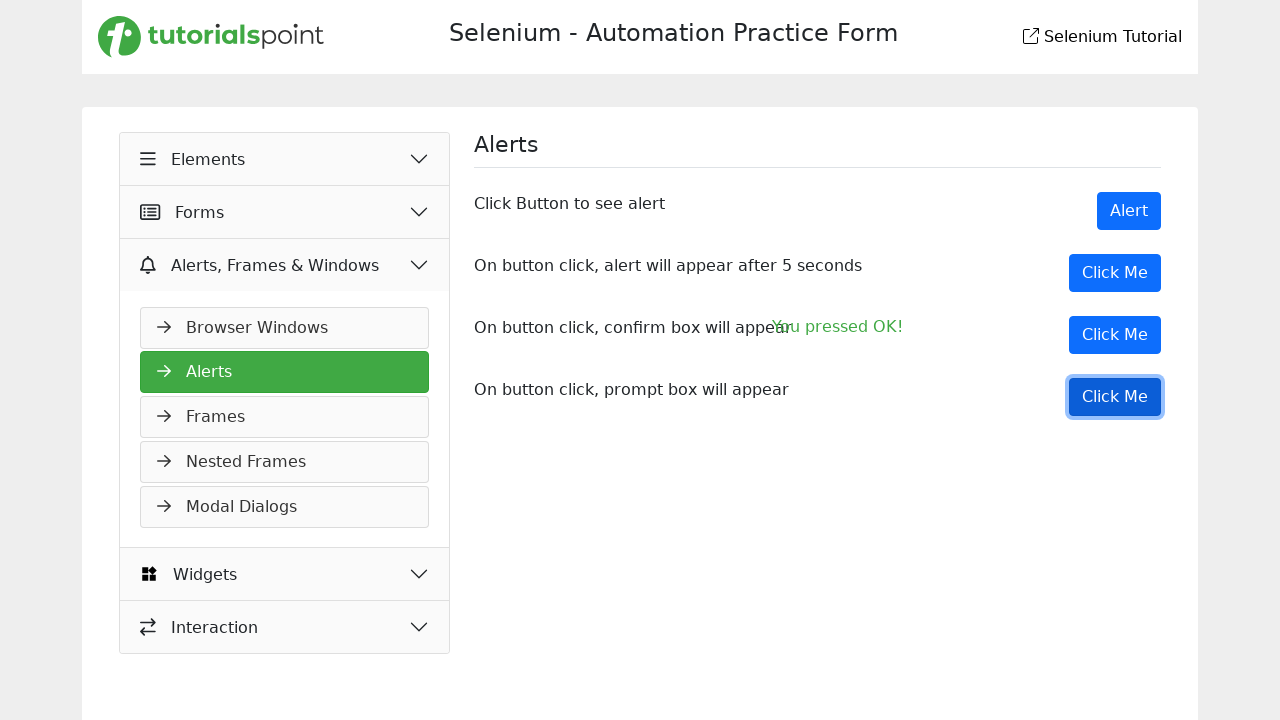